Tests right-click context menu by opening context menu, verifying Quit option exists, clicking it and accepting the alert

Starting URL: http://swisnl.github.io/jQuery-contextMenu/demo.html

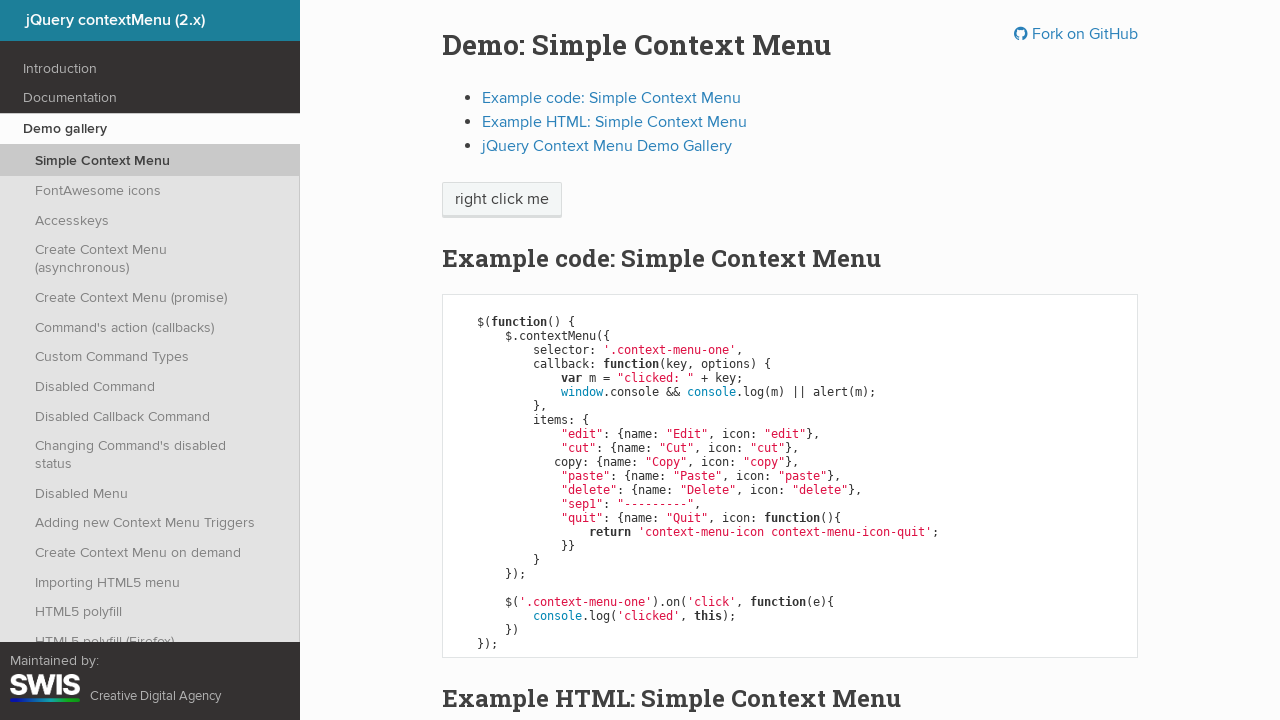

Right-clicked on context menu trigger element to open context menu at (502, 200) on span.context-menu-one
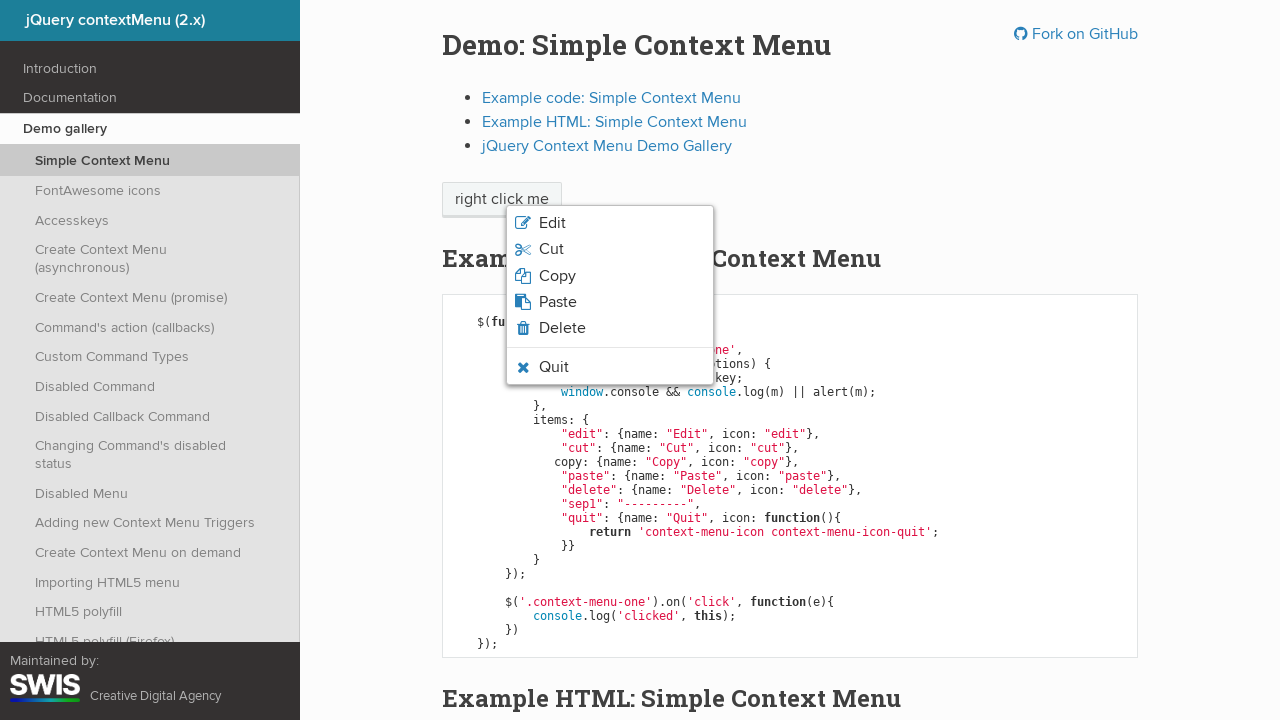

Verified Quit option is visible in context menu
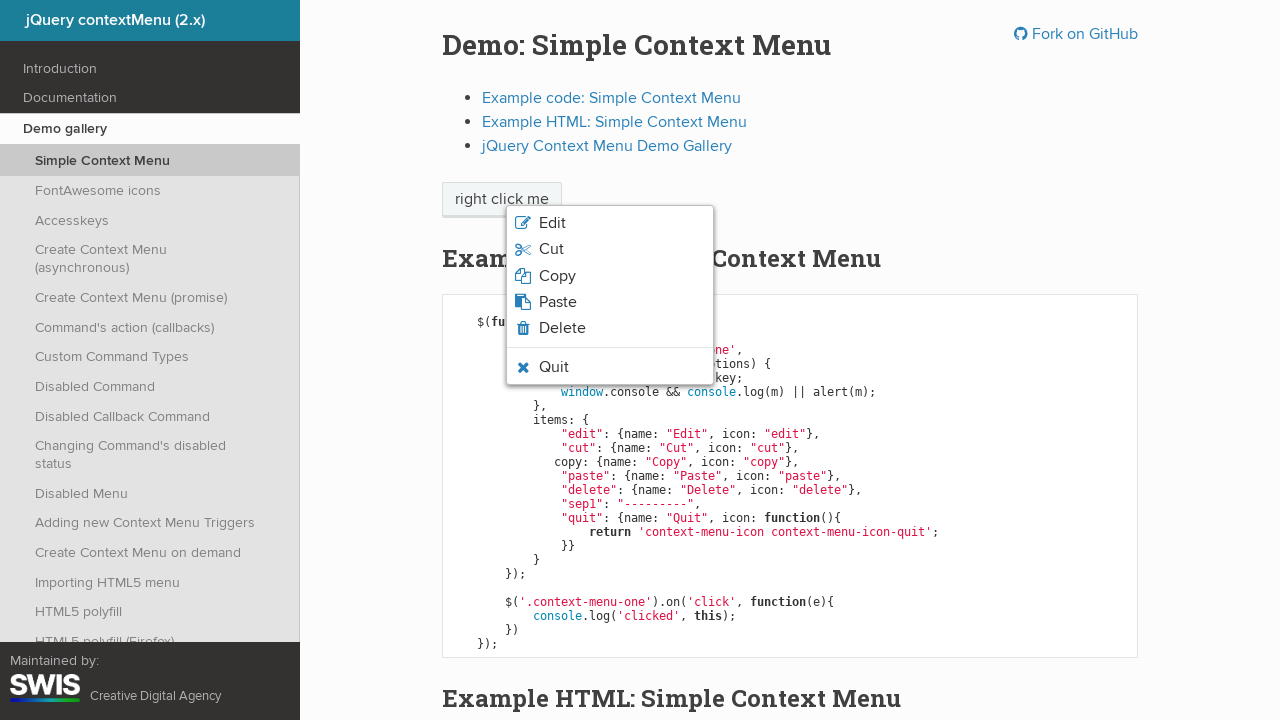

Clicked Quit option in context menu at (554, 367) on li.context-menu-icon-quit span
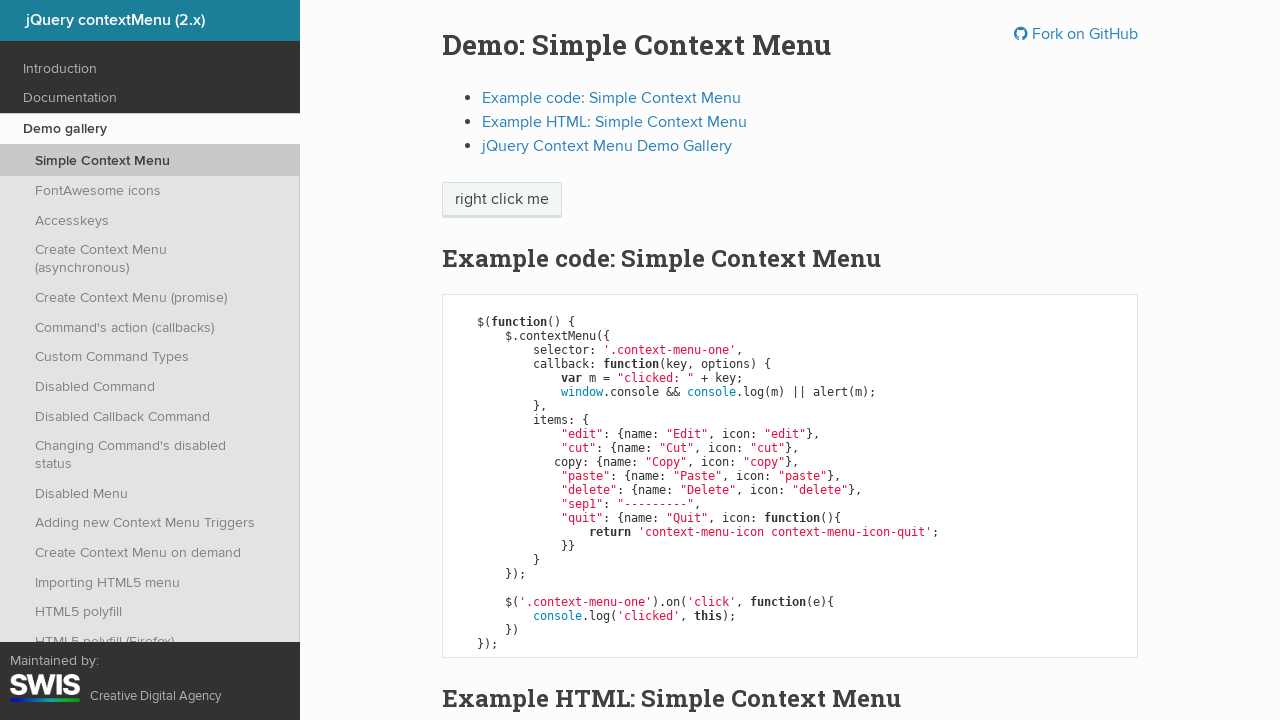

Alert dialog accepted
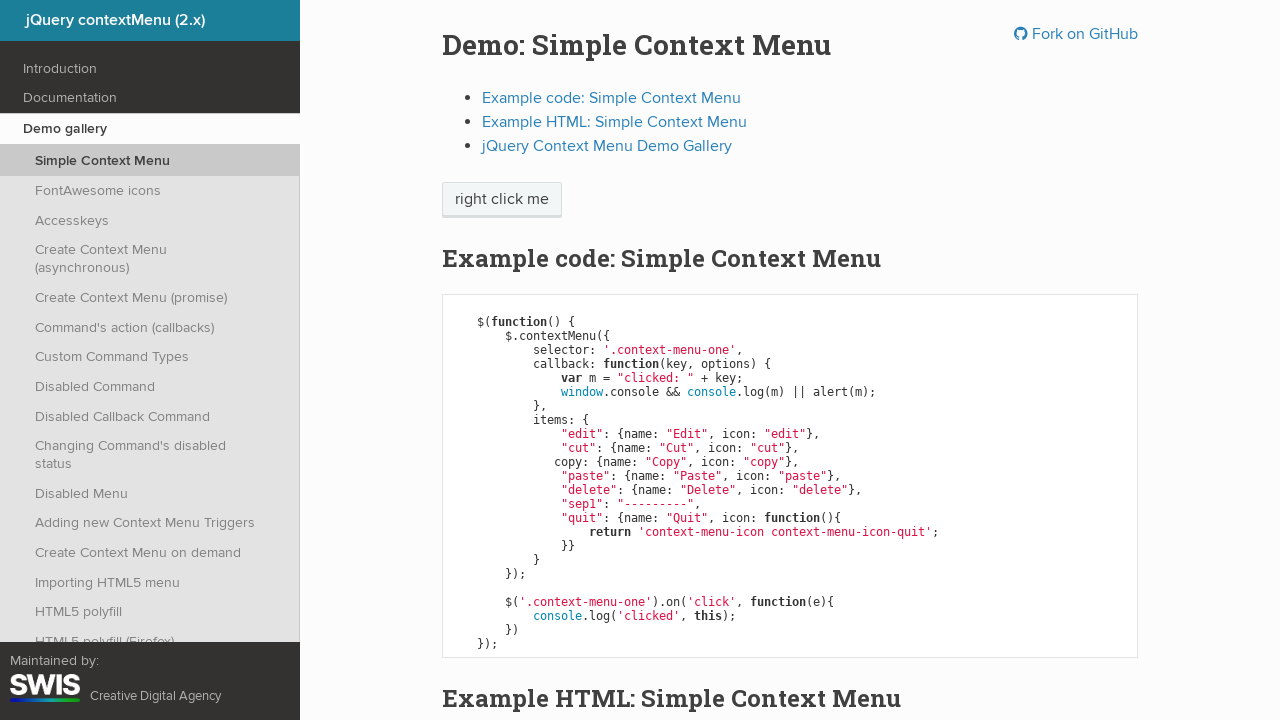

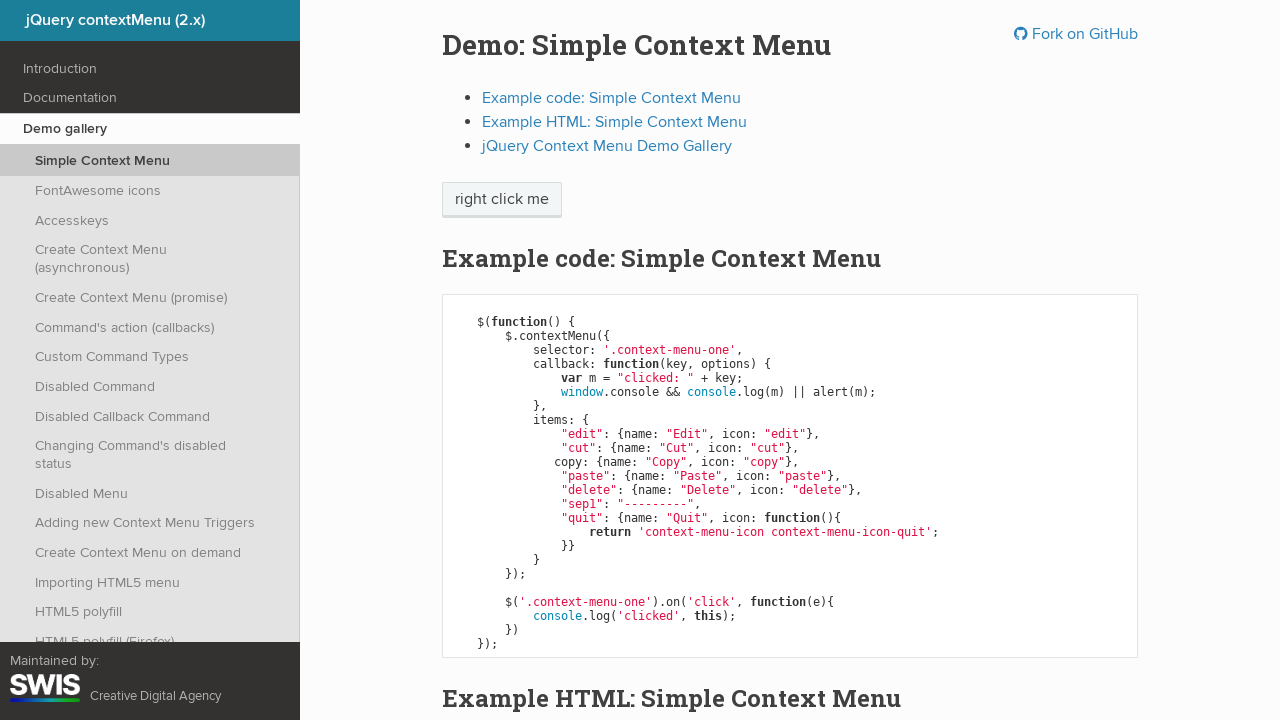